Tests radio button functionality by clicking radio button 3 twice and verifying its selection state

Starting URL: https://rahulshettyacademy.com/AutomationPractice/

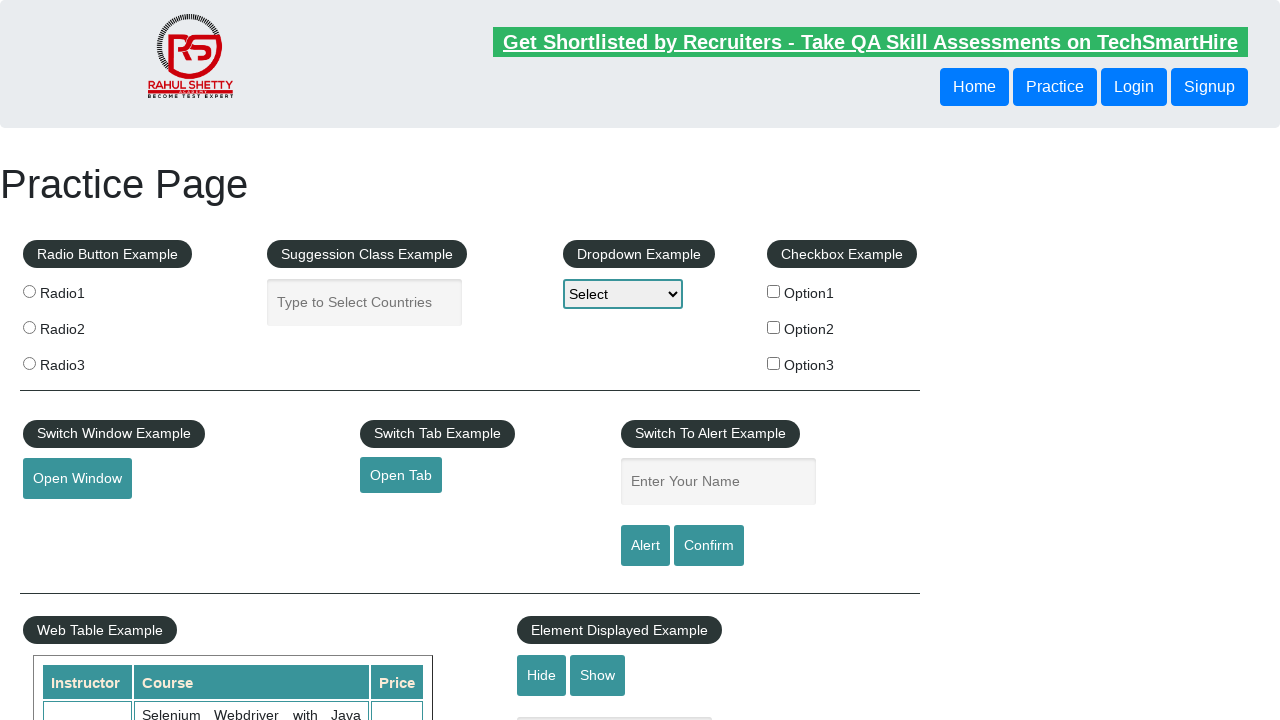

Clicked radio button 3 at (29, 363) on input[value='radio3']
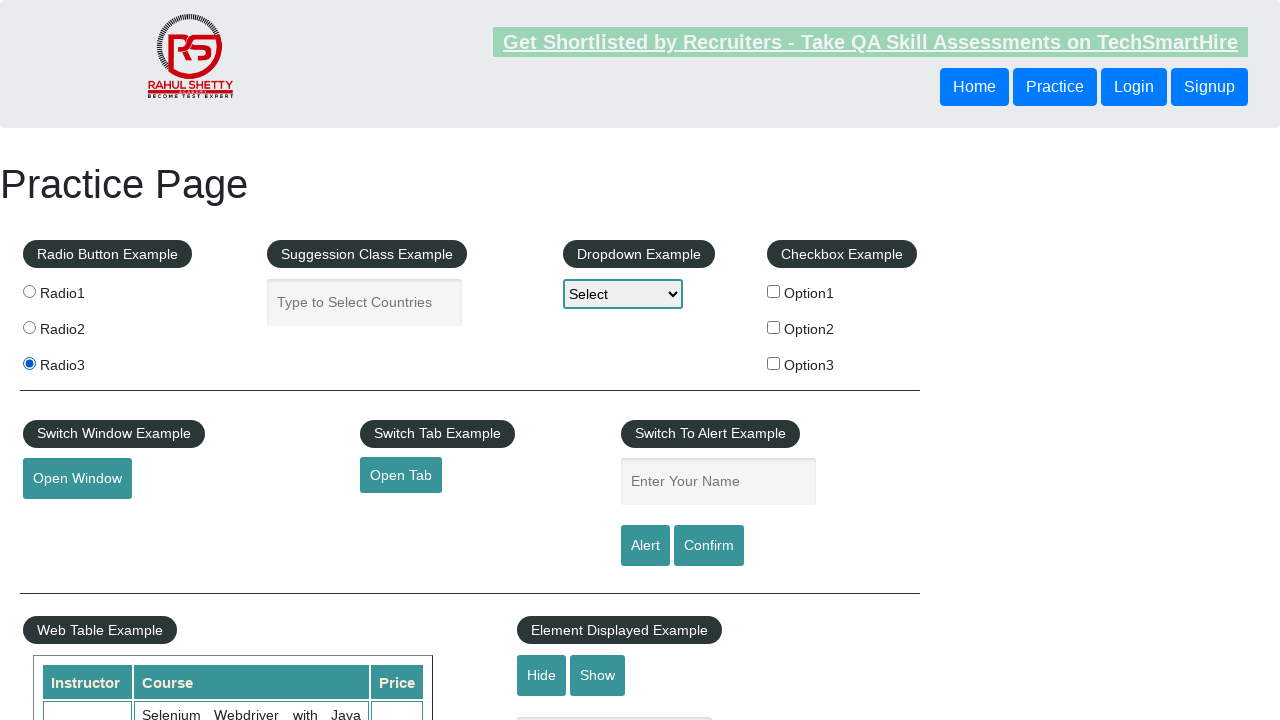

Clicked radio button 3 again at (29, 363) on input[value='radio3']
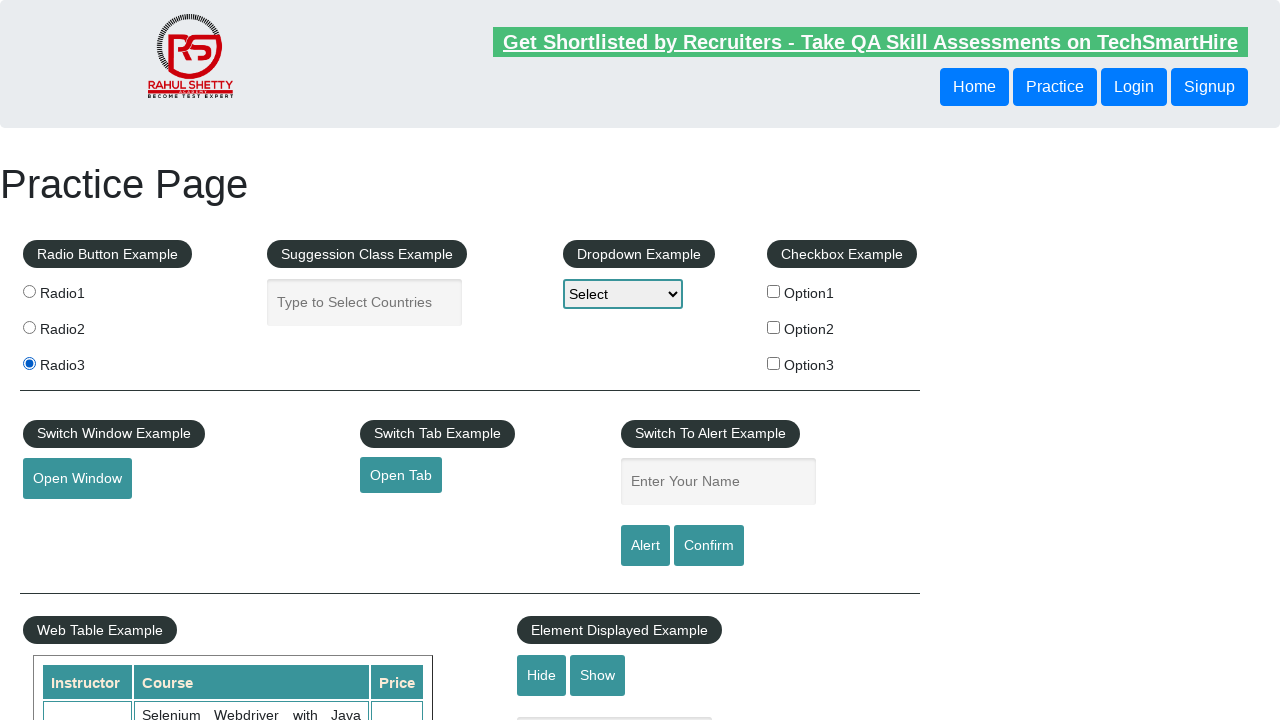

Verified radio button 3 selection state: True
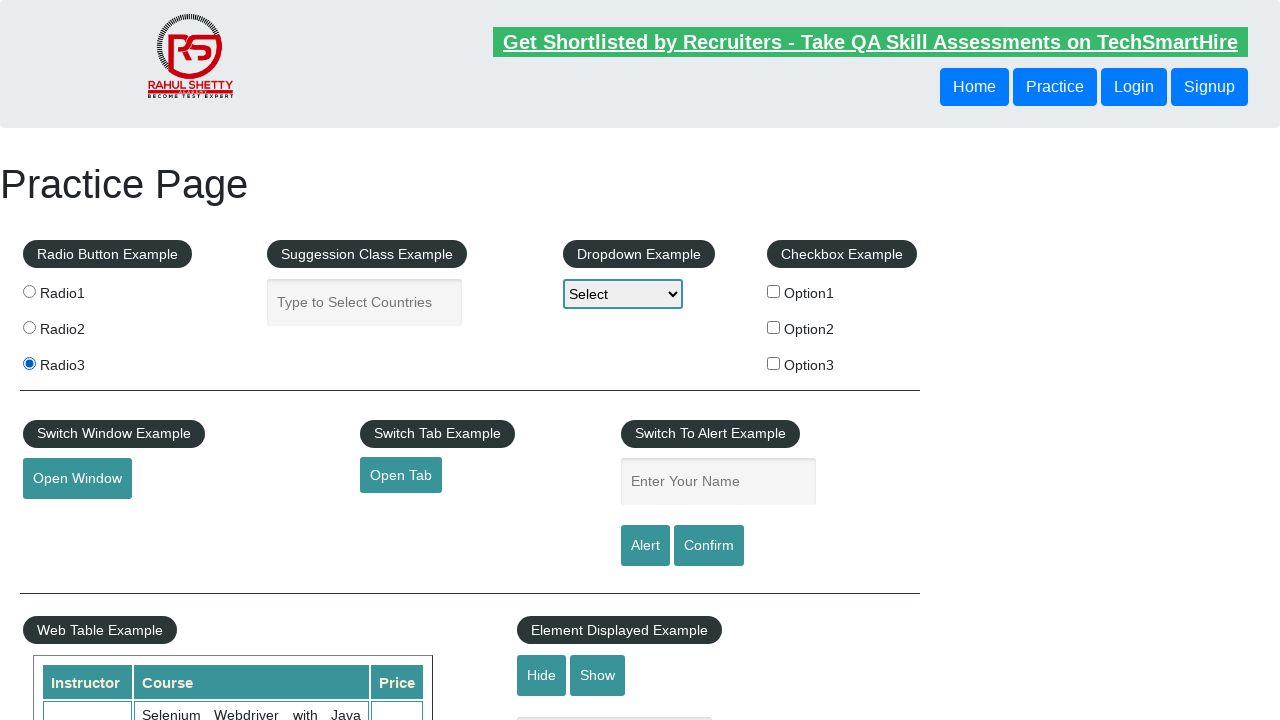

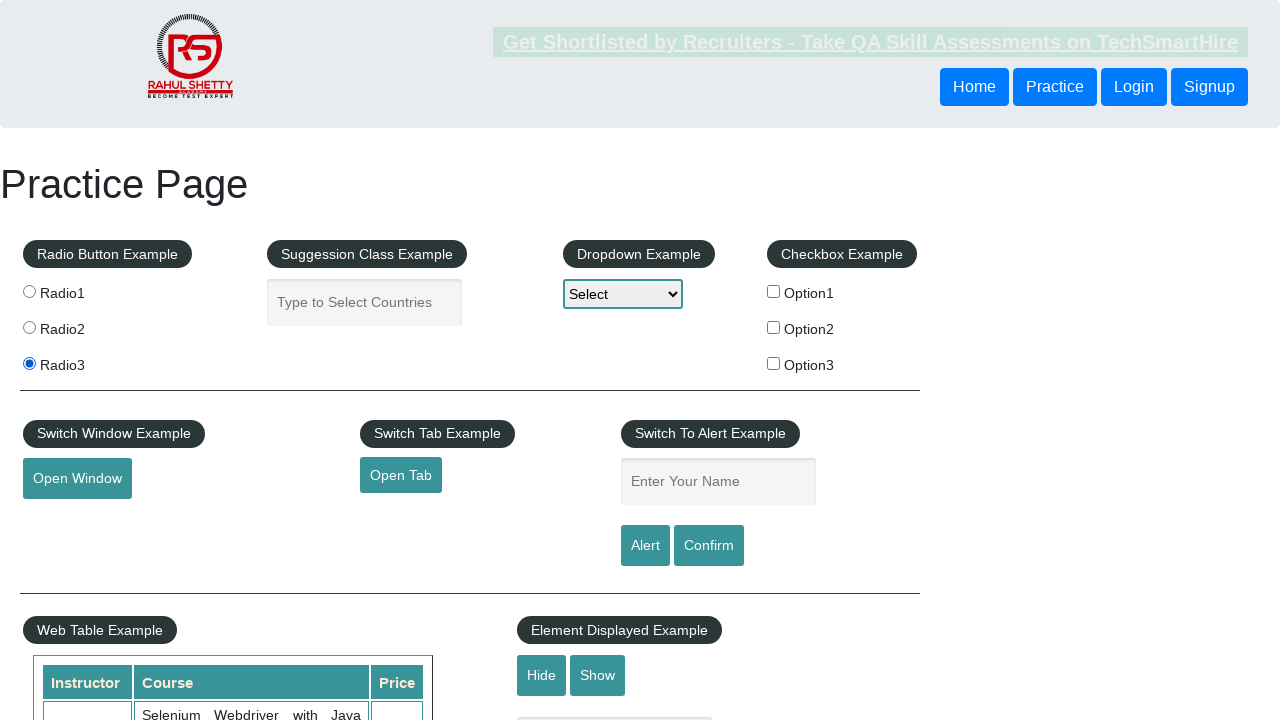